Tests form interaction by clicking a profession radio button and selecting multiple continent options from a dropdown

Starting URL: http://www.techlistic.com/p/selenium-practice-form.html

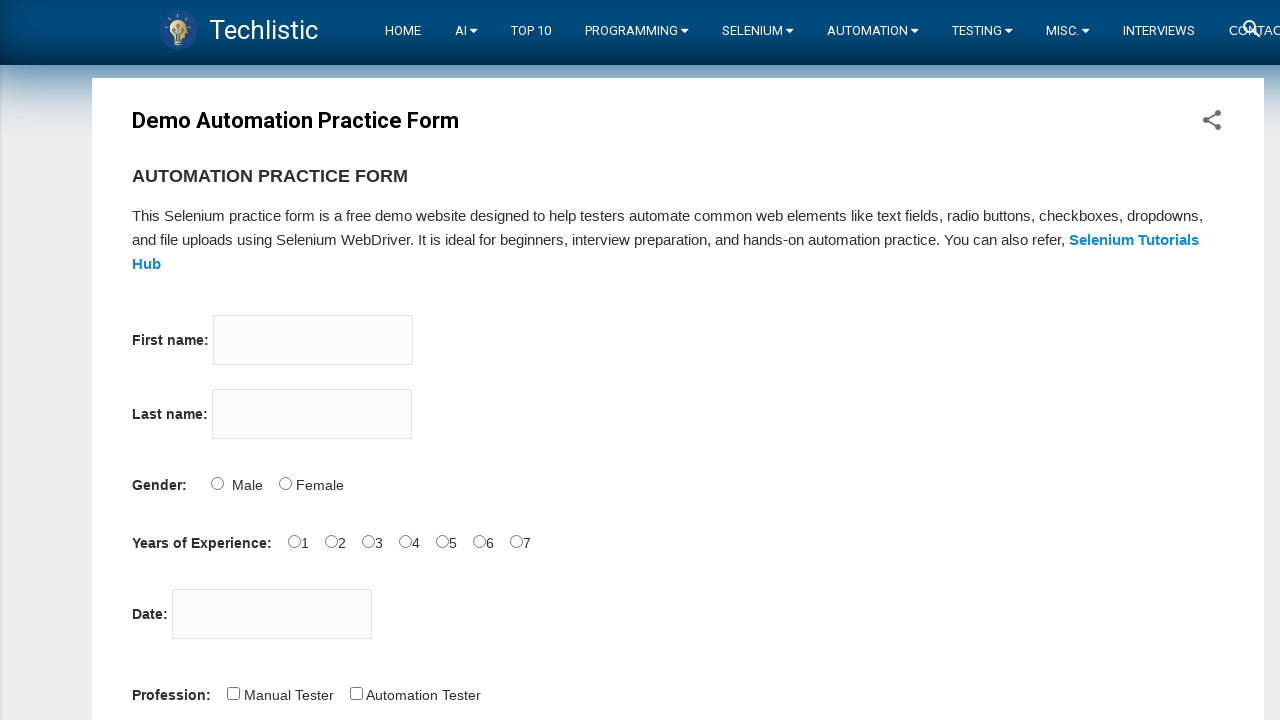

Clicked profession radio button at (233, 693) on #profession-0
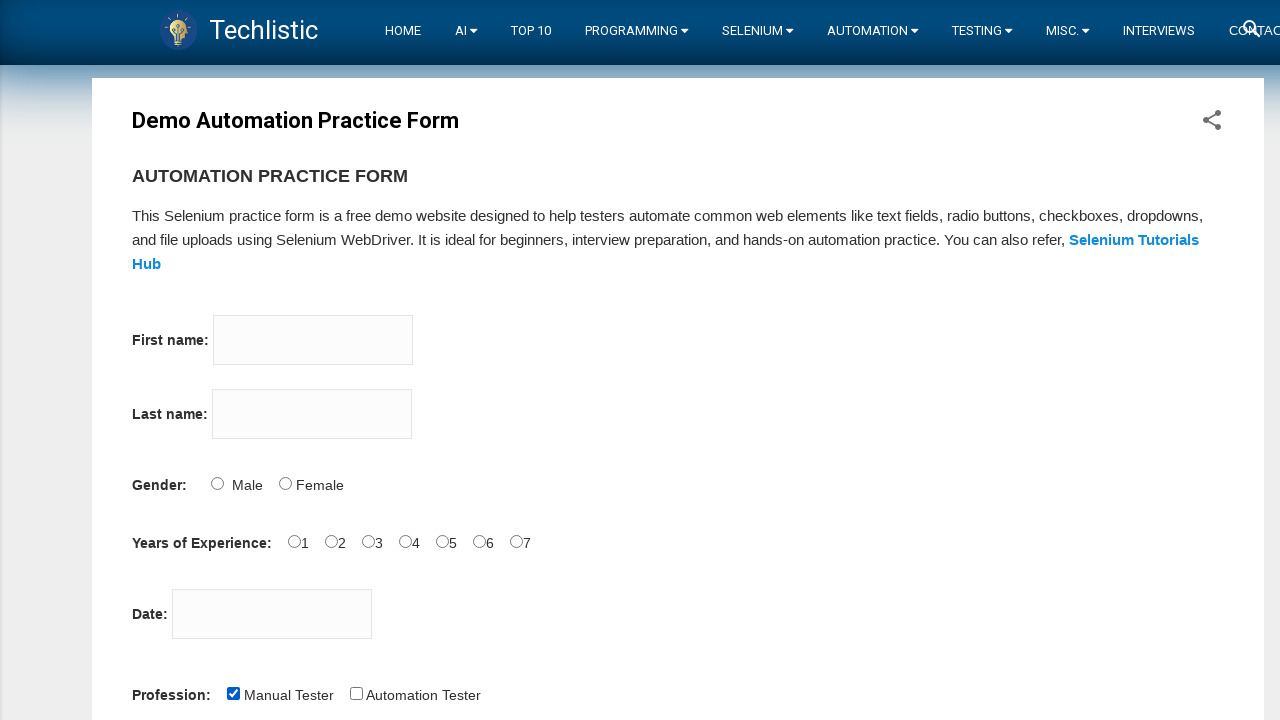

Selected first continent option from dropdown on select[name='continents']
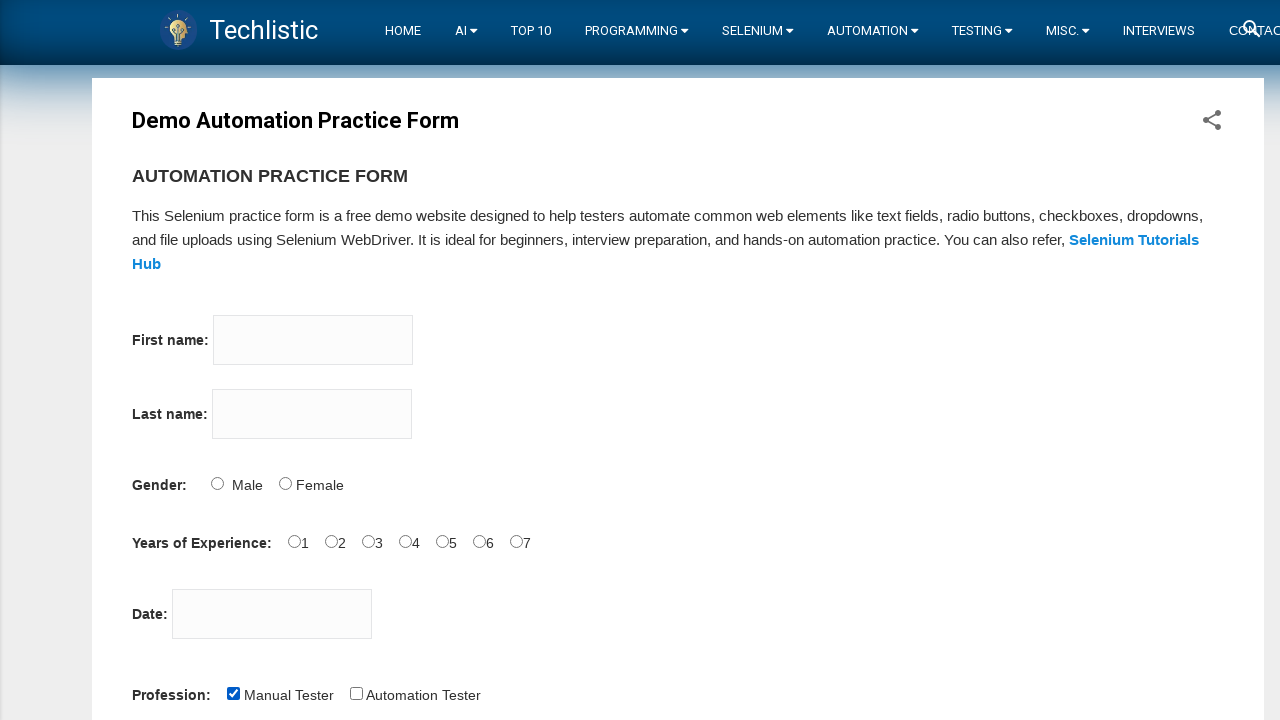

Selected second continent option from dropdown on select[name='continents']
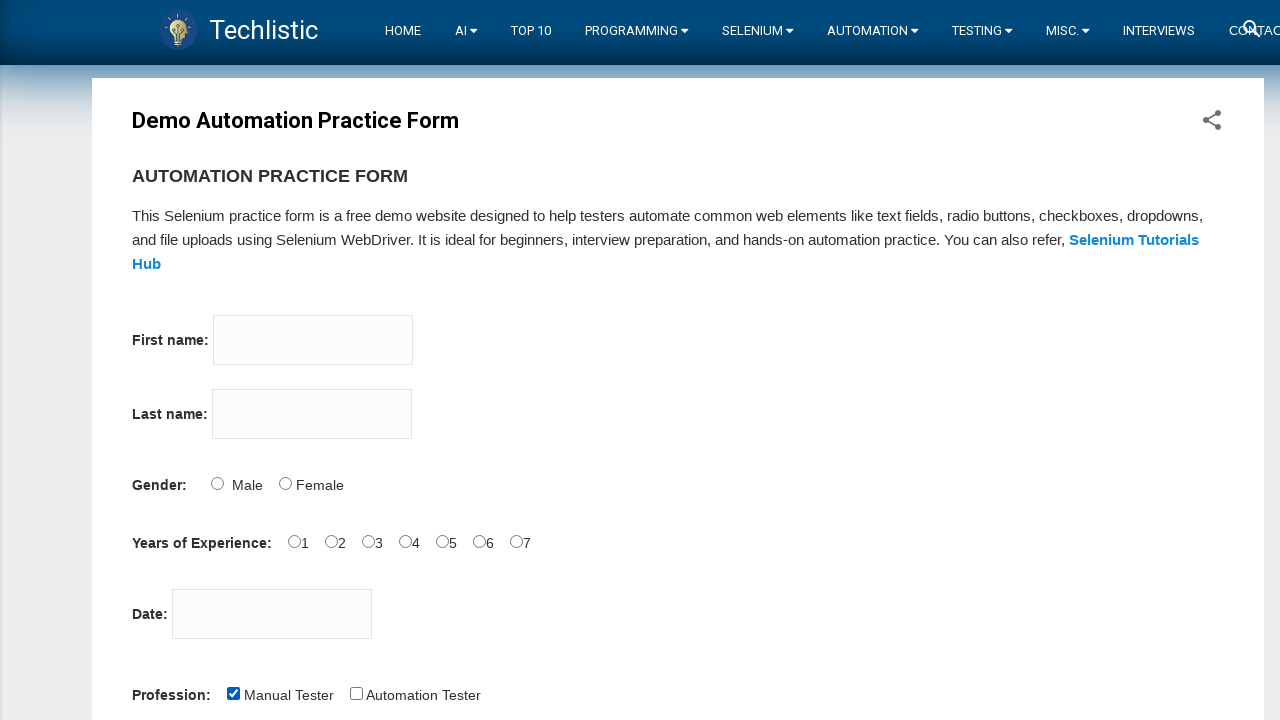

Selected third continent option from dropdown on select[name='continents']
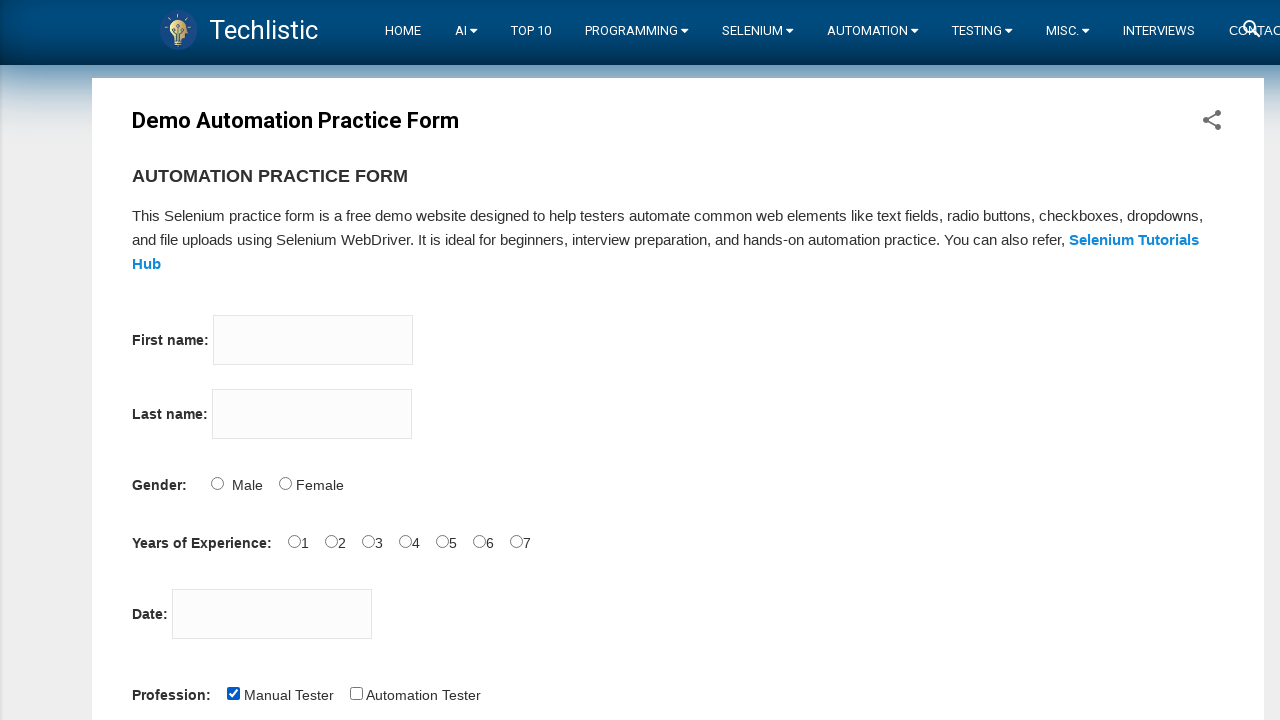

Selected fourth continent option from dropdown on select[name='continents']
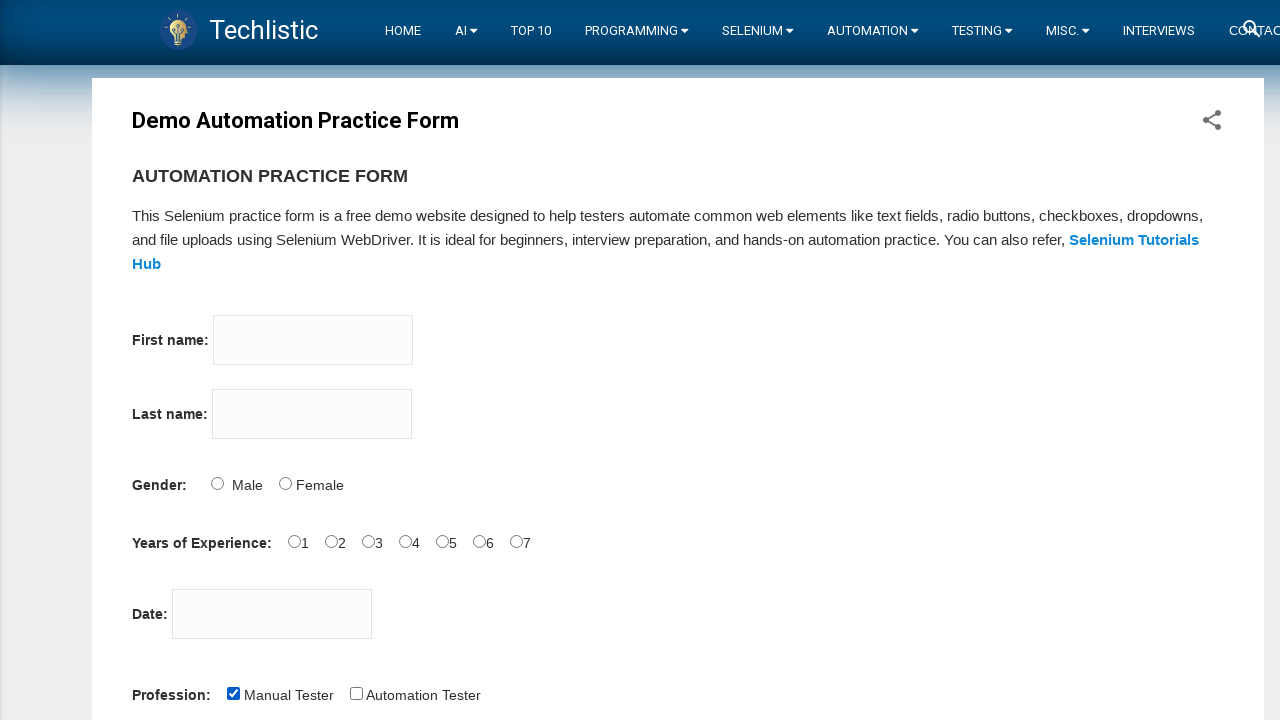

Selected fifth continent option from dropdown on select[name='continents']
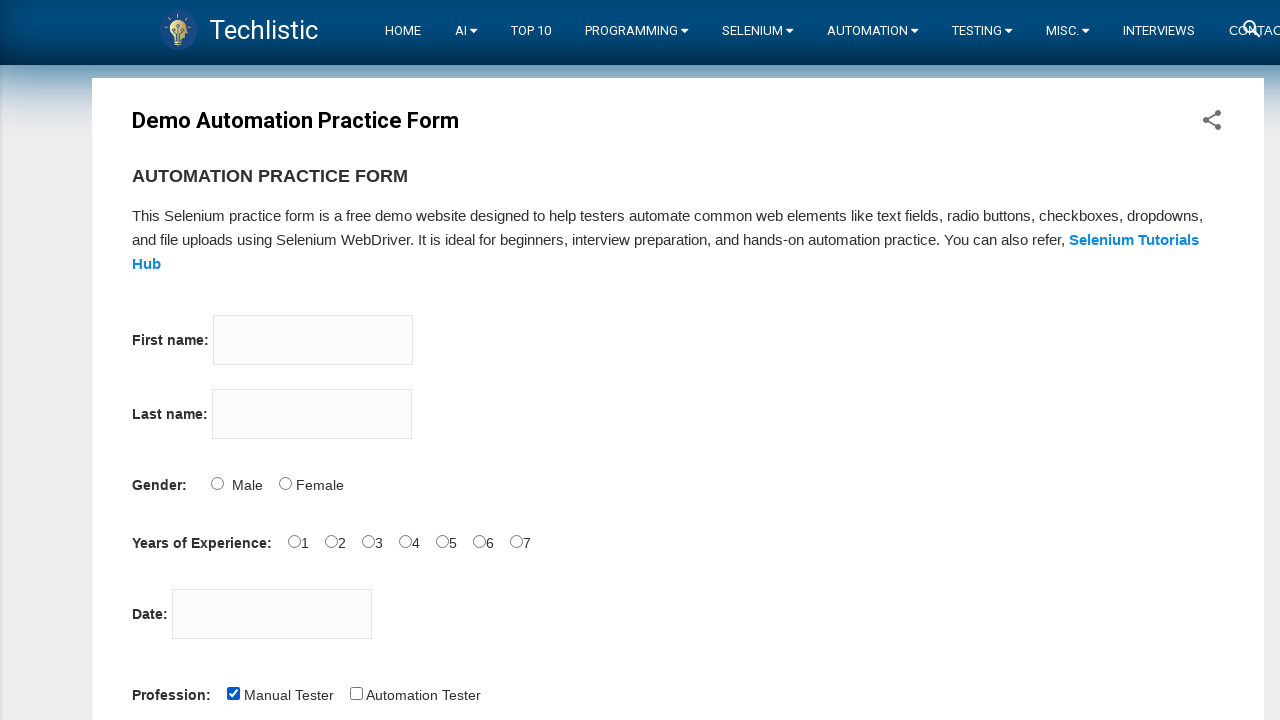

Selected sixth continent option from dropdown on select[name='continents']
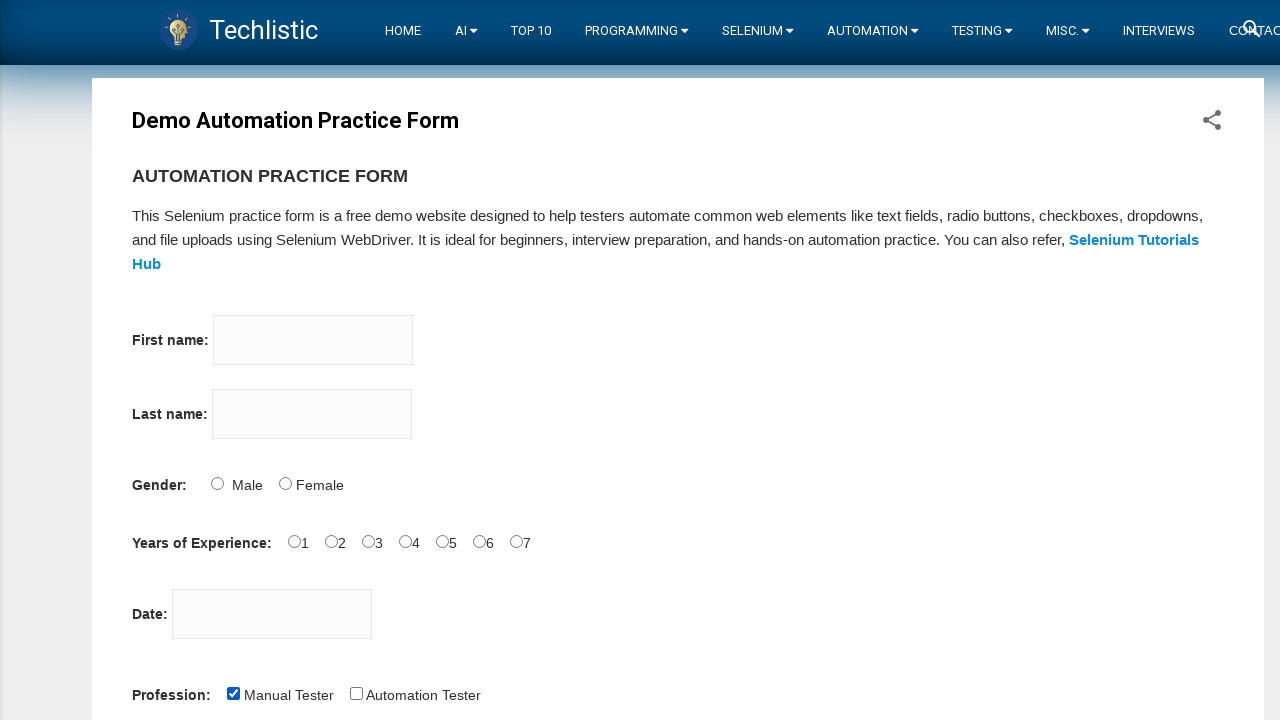

Selected seventh continent option from dropdown on select[name='continents']
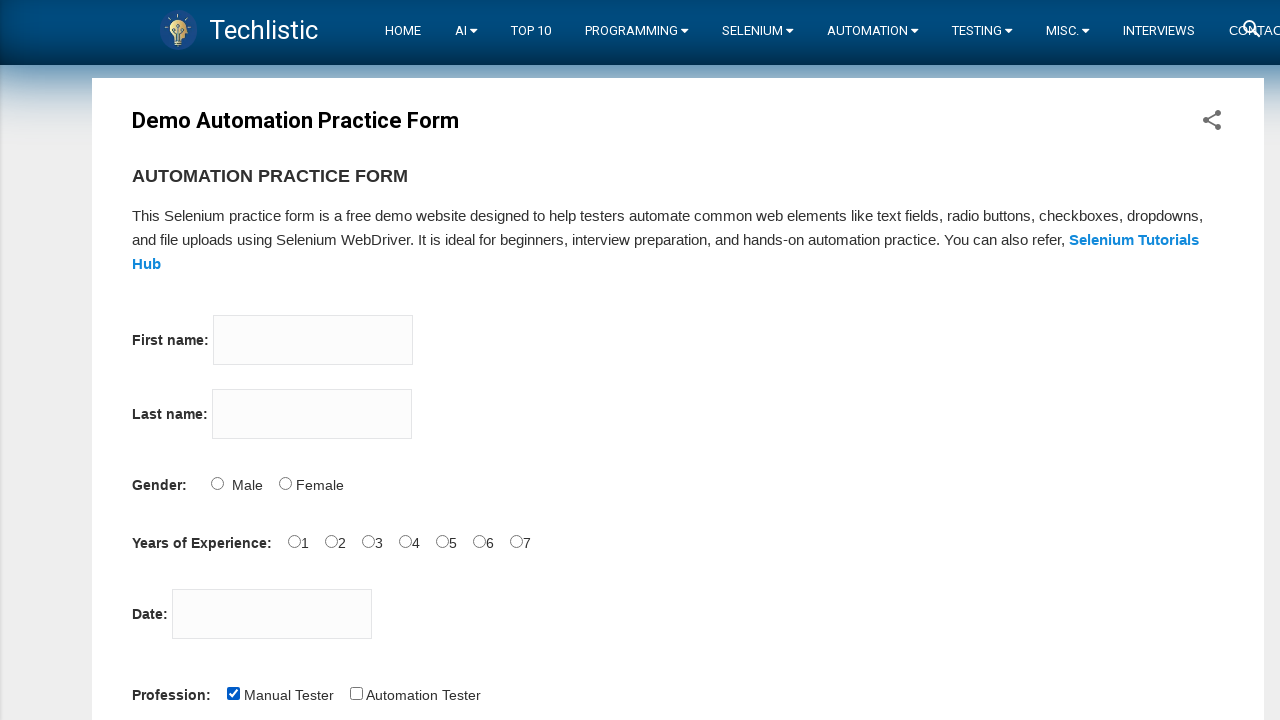

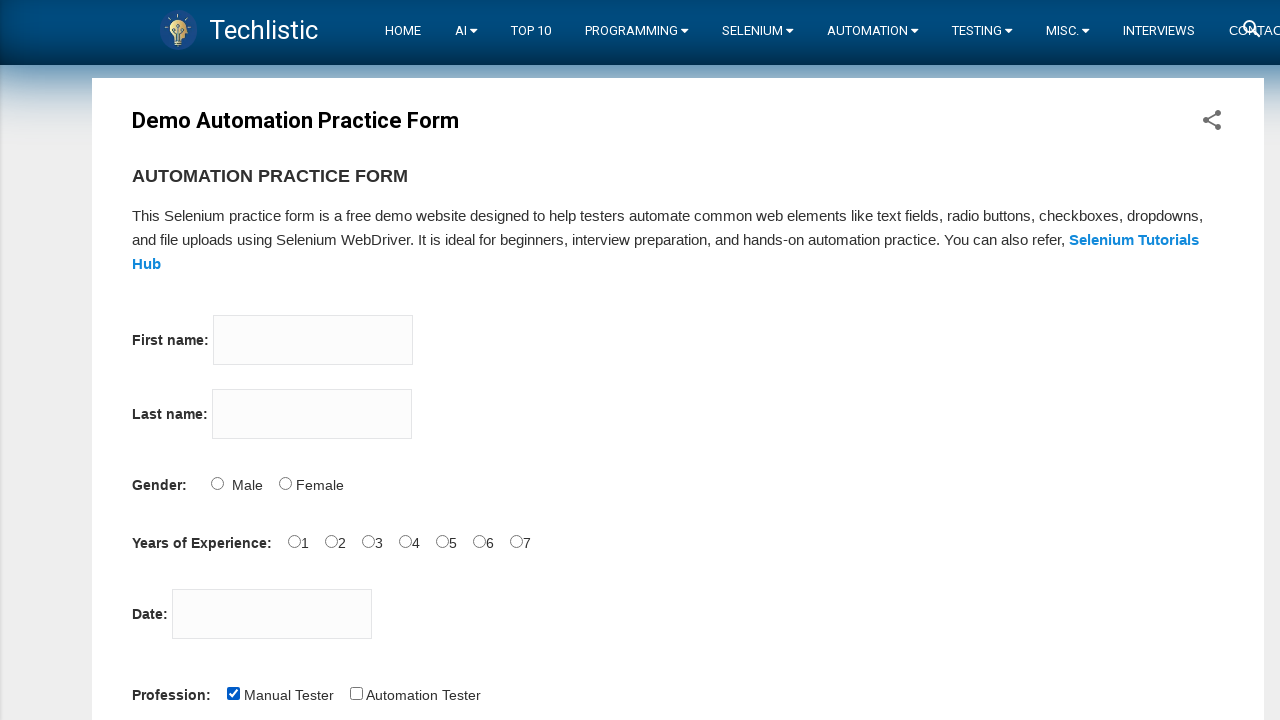